Tests A/B test opt-out by visiting the page, adding an opt-out cookie, refreshing, and verifying the page shows "No A/B Test" heading.

Starting URL: http://the-internet.herokuapp.com/abtest

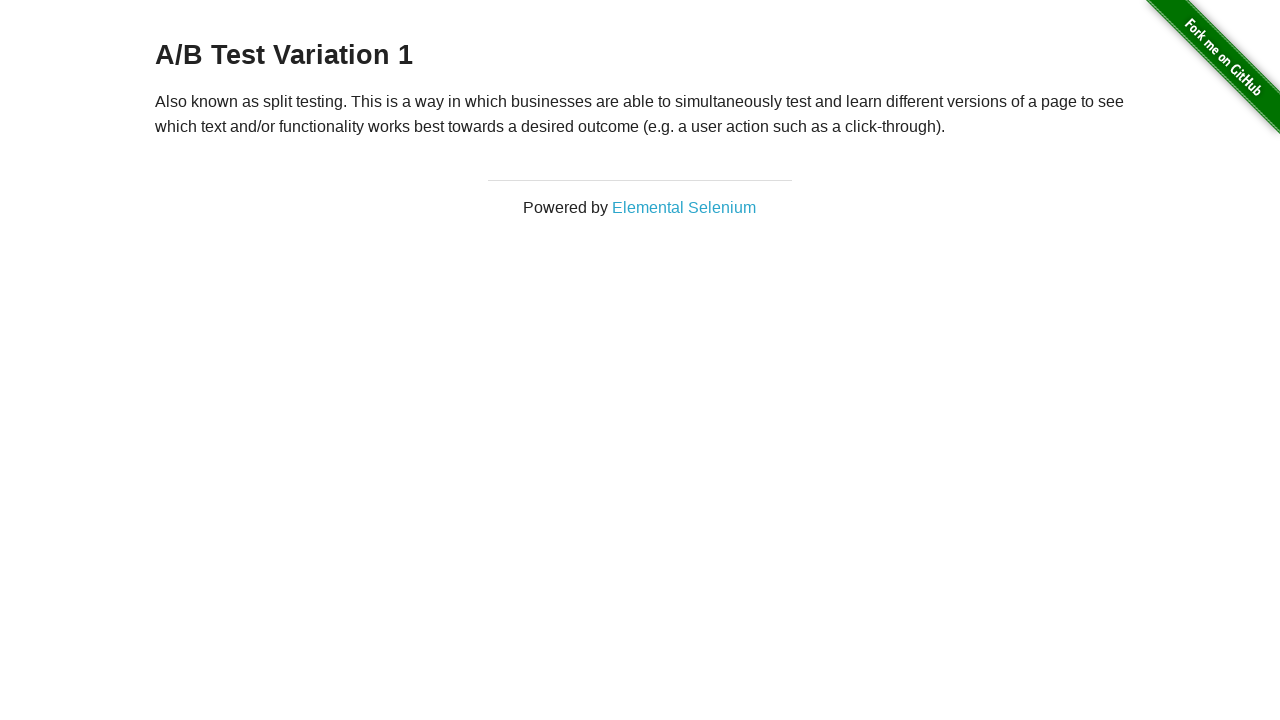

Retrieved initial heading text from h3 element
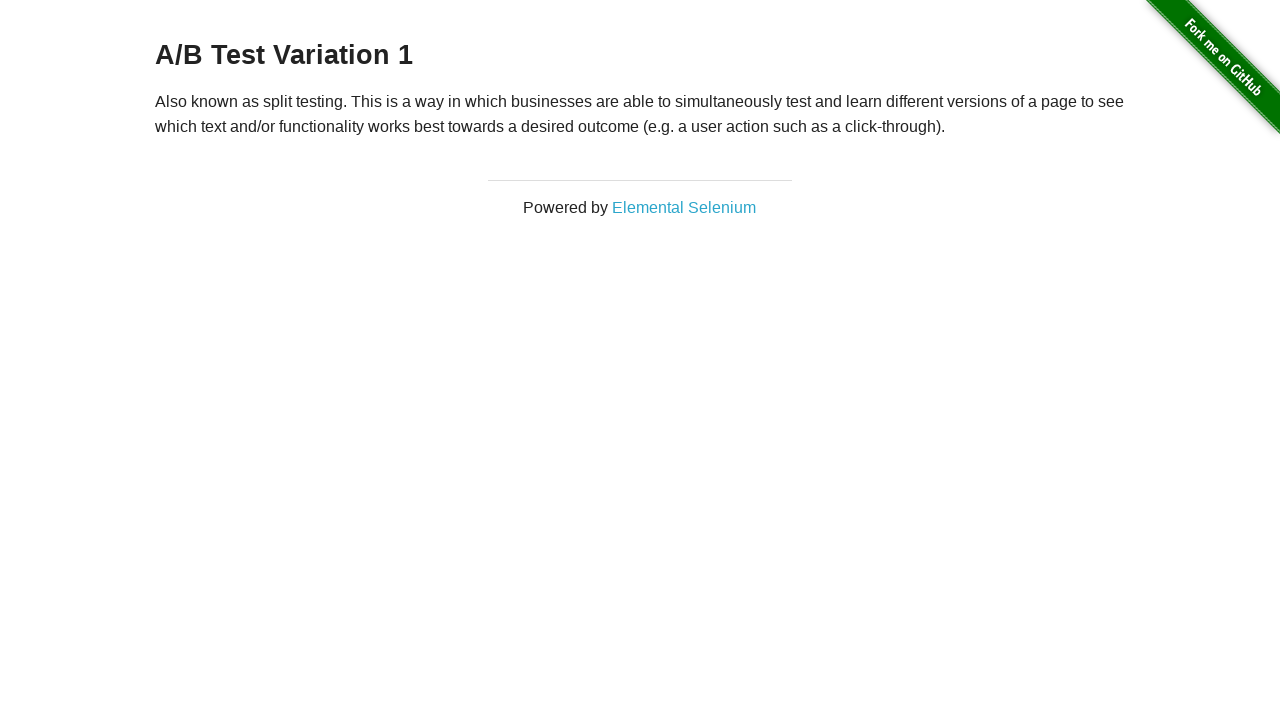

Verified initial heading starts with 'A/B Test'
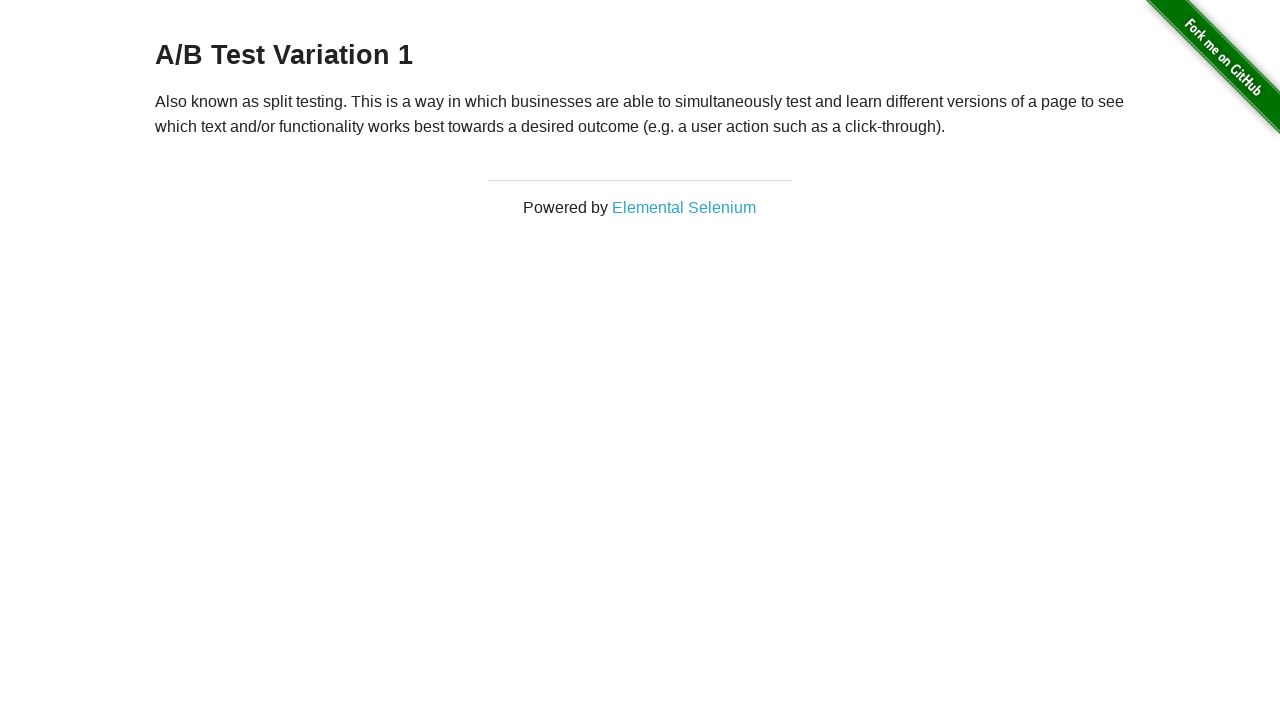

Added optimizelyOptOut cookie with value 'true'
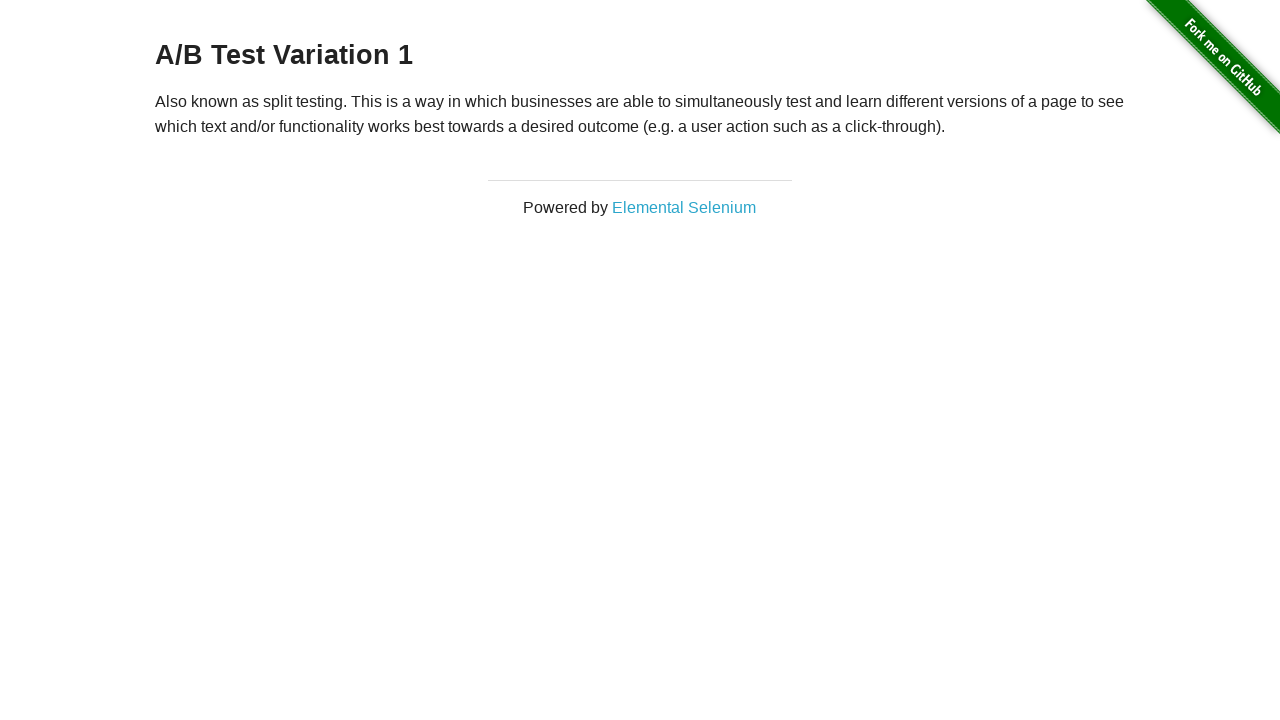

Reloaded the page after adding opt-out cookie
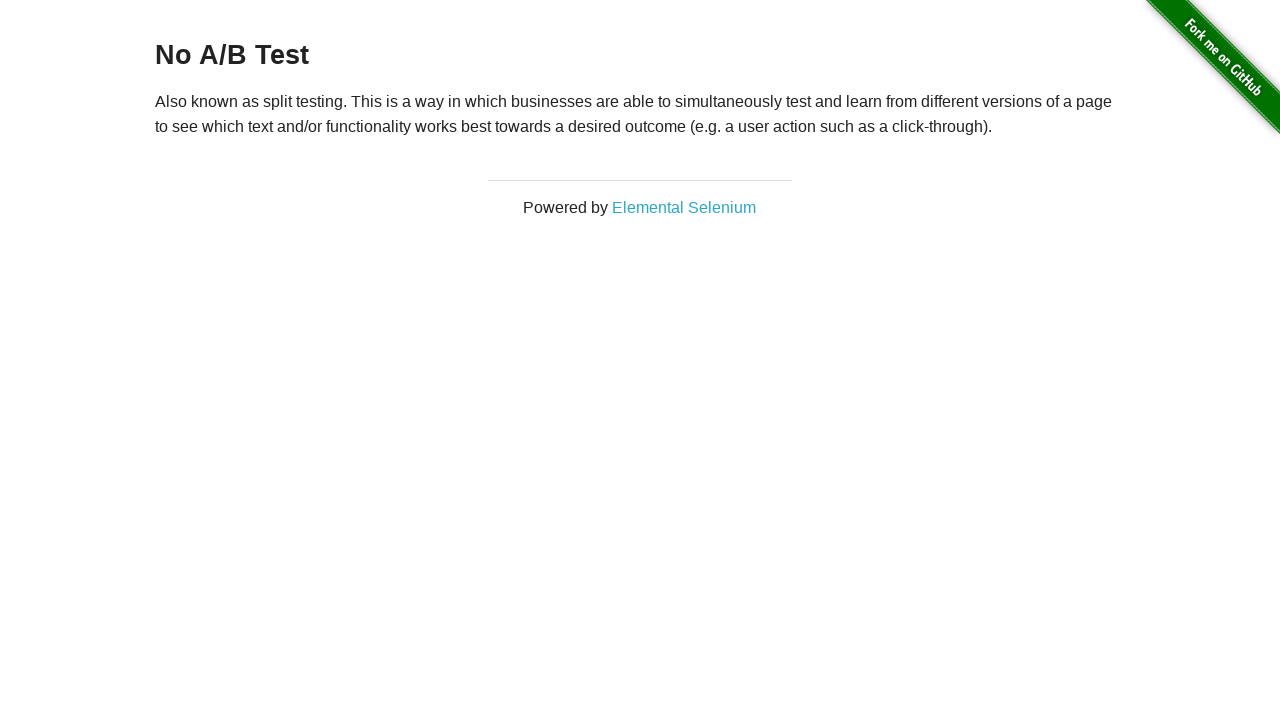

Retrieved updated heading text from h3 element after page reload
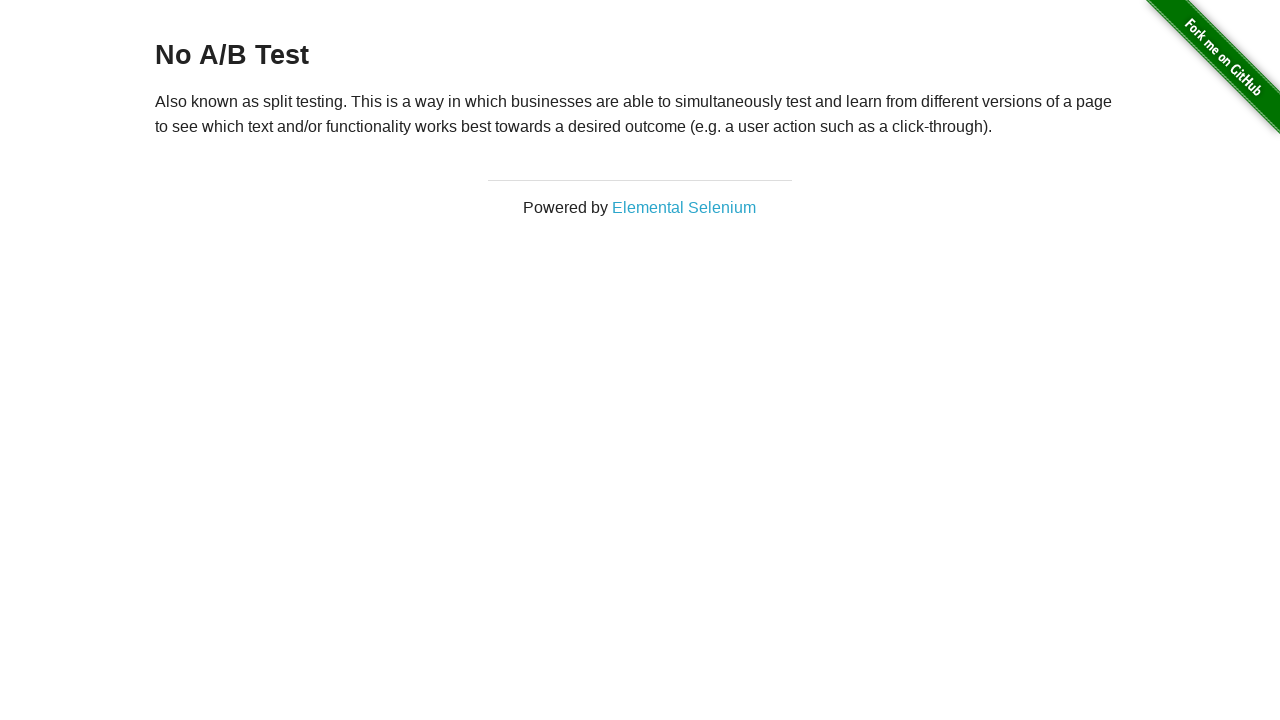

Verified heading now starts with 'No A/B Test' confirming opt-out cookie worked
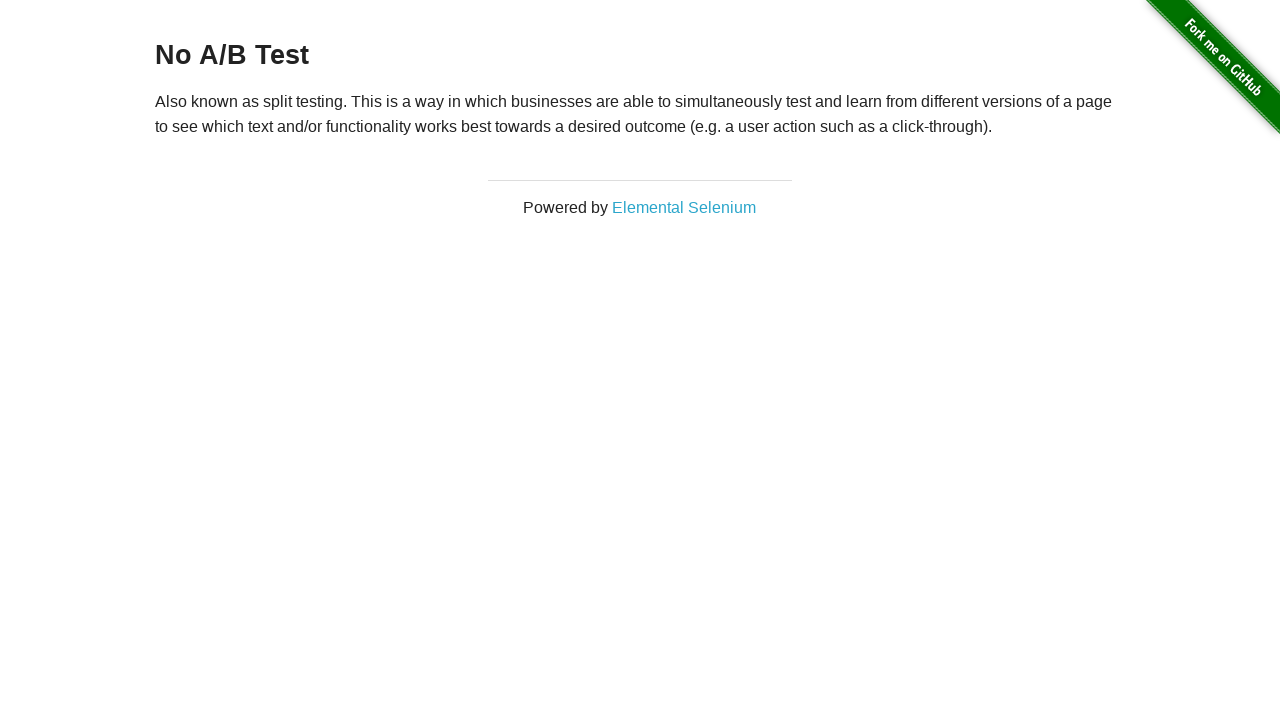

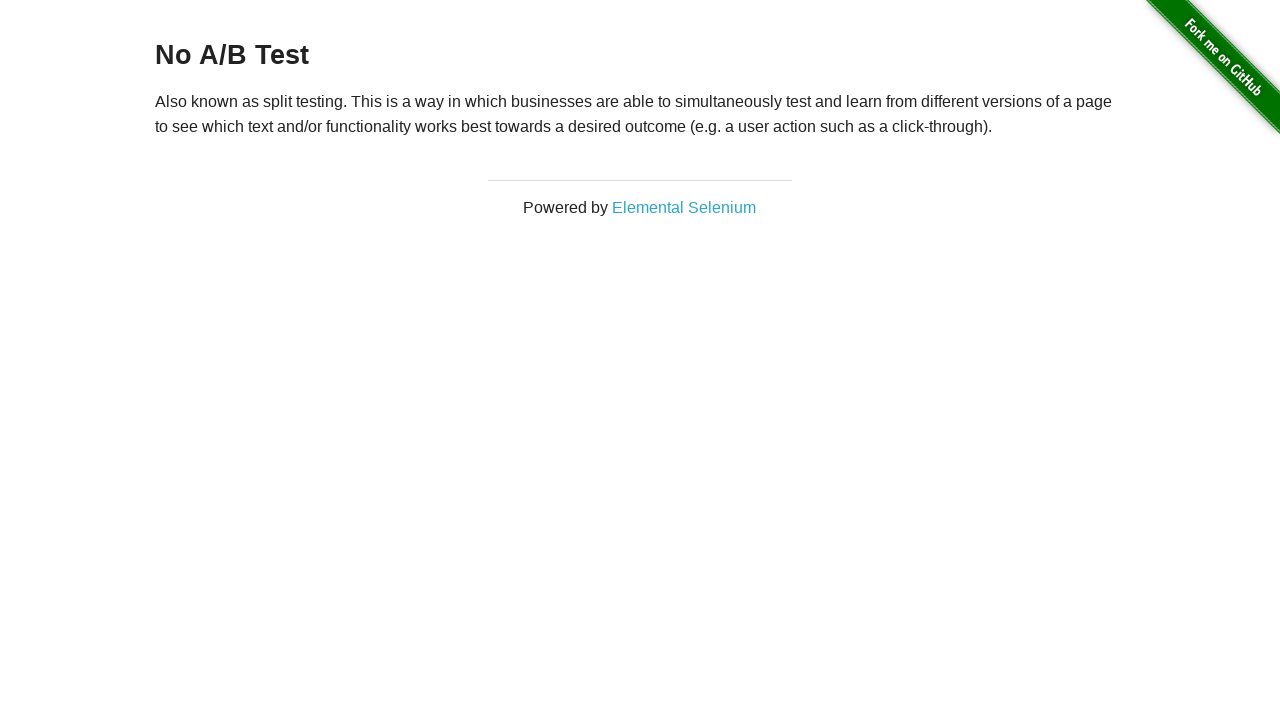